Tests interaction with a JavaScript confirm dialog by navigating to a W3Schools demo page, switching to the iframe containing the demo, clicking the "Try it" button to trigger the confirm dialog, and accepting the alert.

Starting URL: https://www.w3schools.com/js/tryit.asp?filename=tryjs_confirm

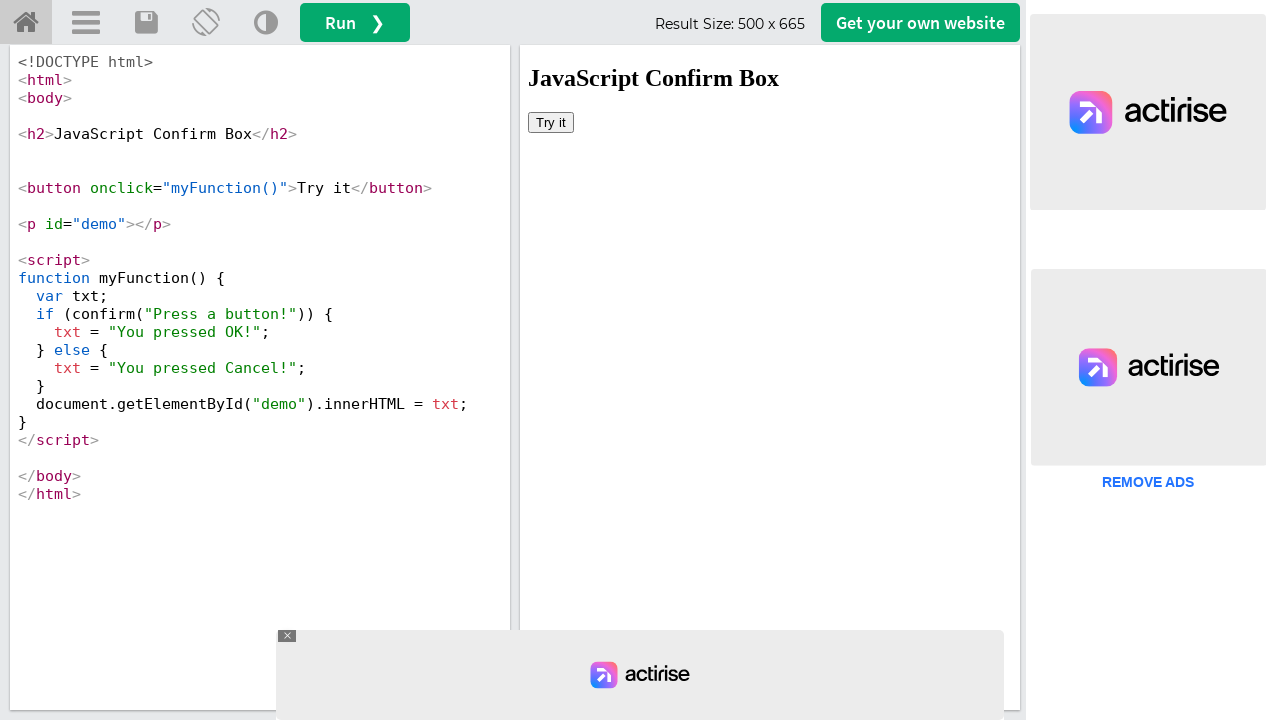

Located iframe with ID 'iframeResult' containing the demo
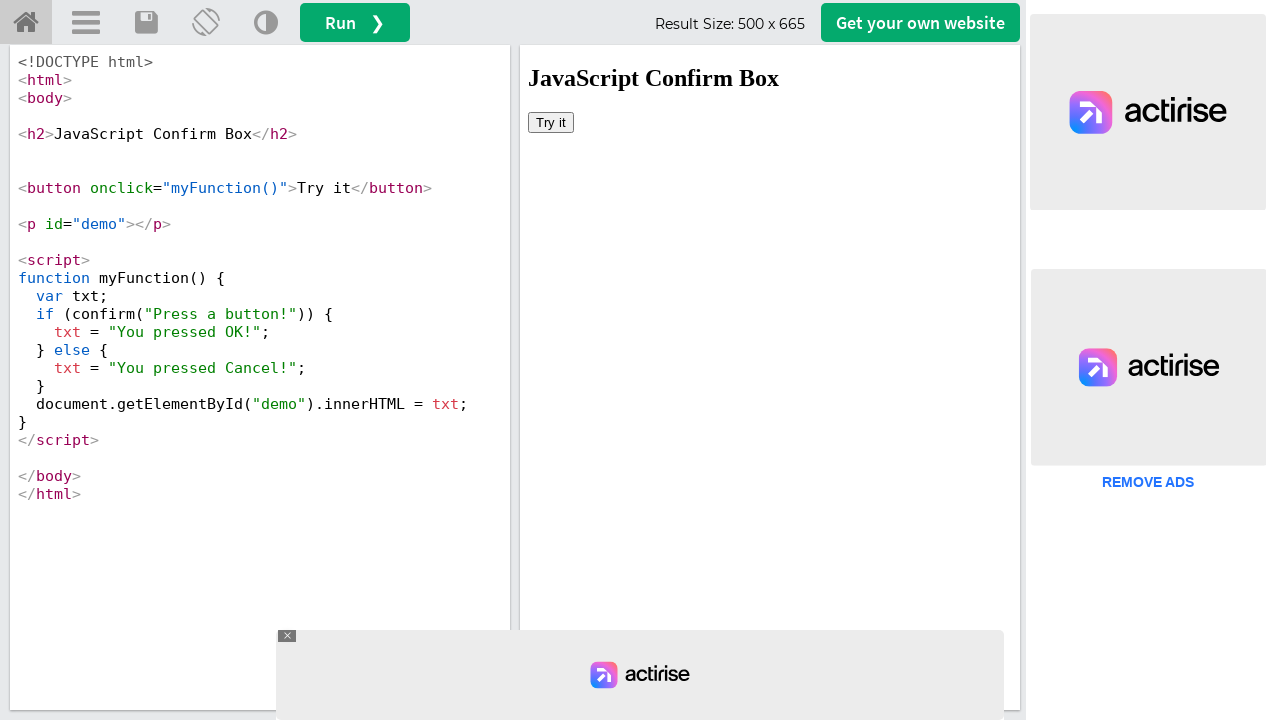

Clicked 'Try it' button in iframe to trigger confirm dialog at (551, 122) on #iframeResult >> internal:control=enter-frame >> xpath=//button[text()='Try it']
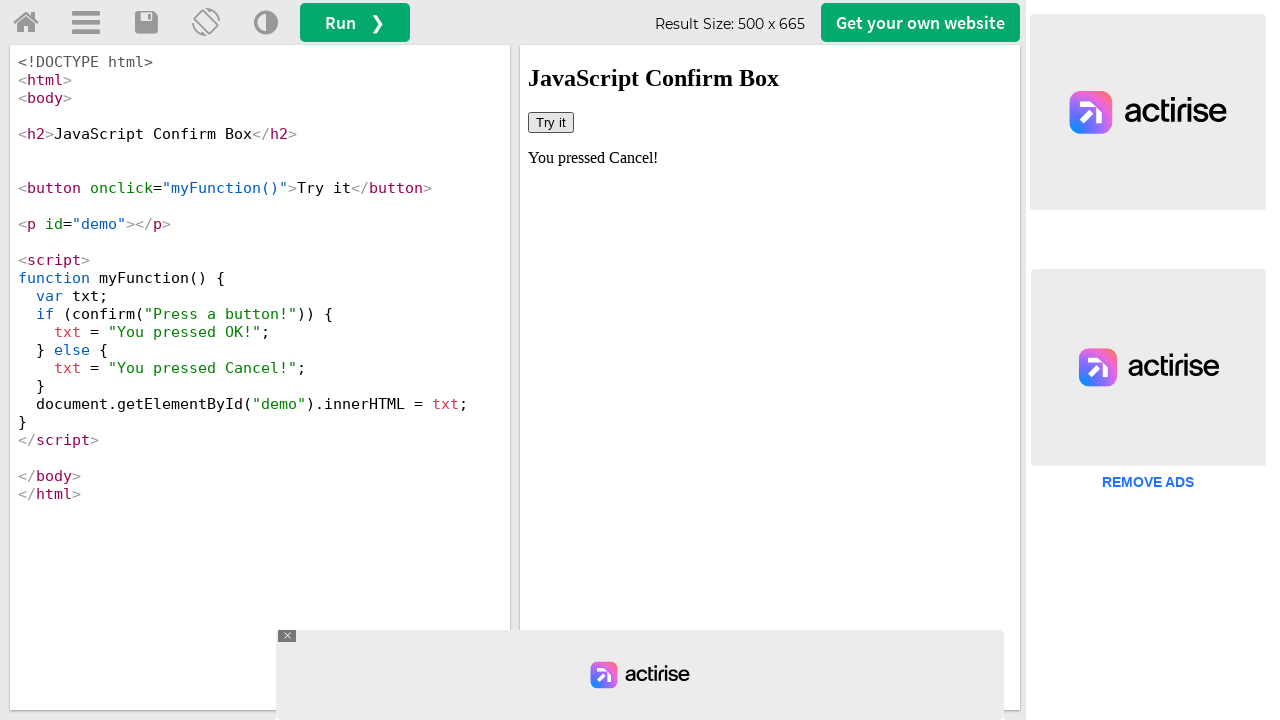

Set up dialog handler to accept confirm dialogs
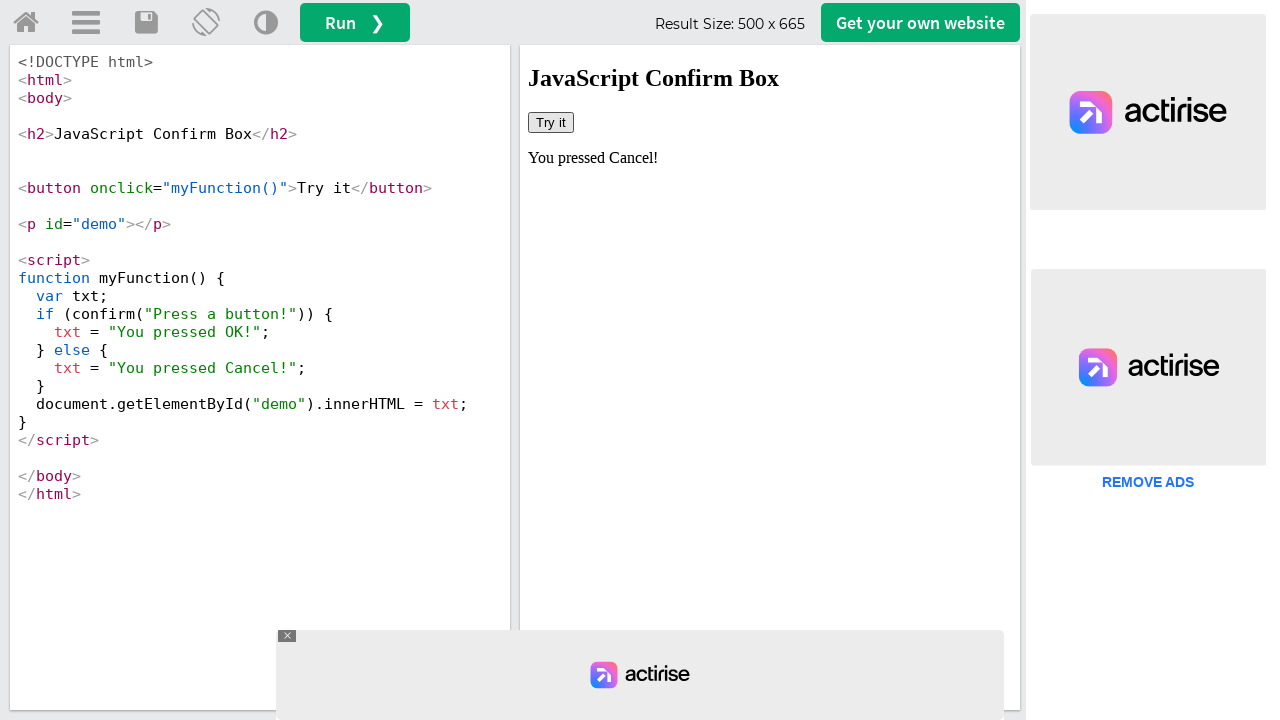

Clicked 'Try it' button again to trigger and accept the confirm dialog at (551, 122) on #iframeResult >> internal:control=enter-frame >> xpath=//button[text()='Try it']
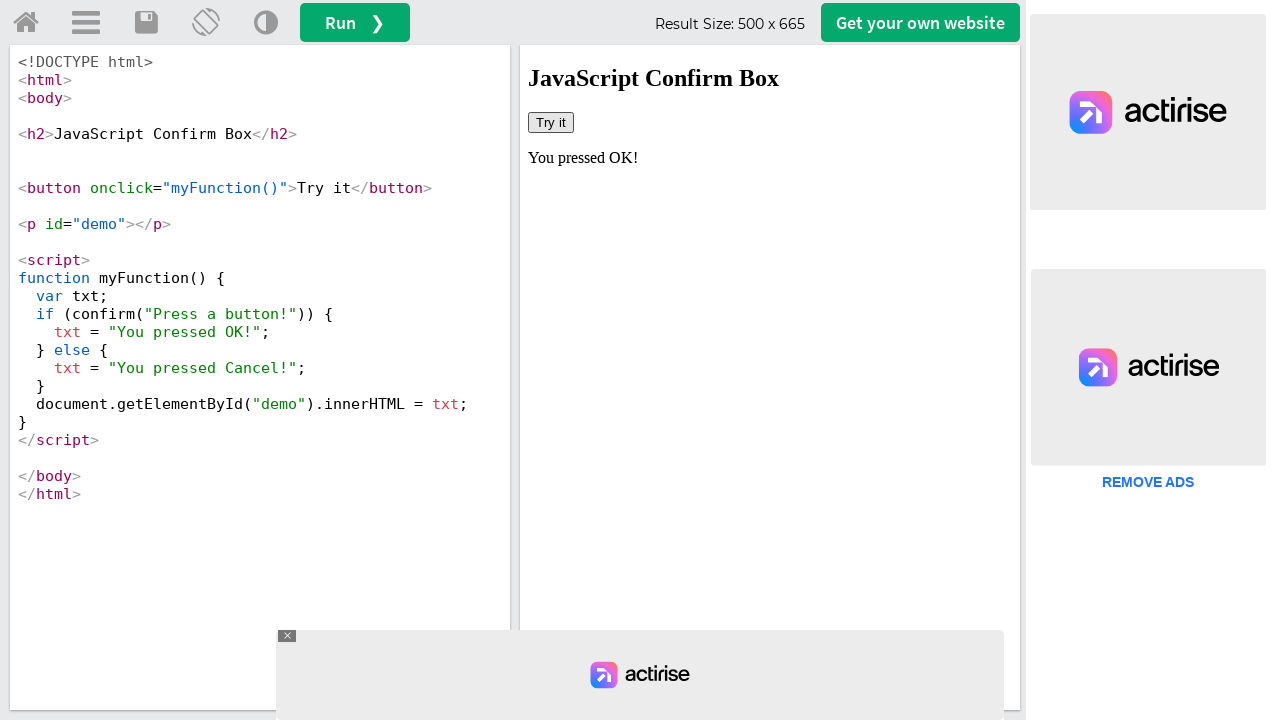

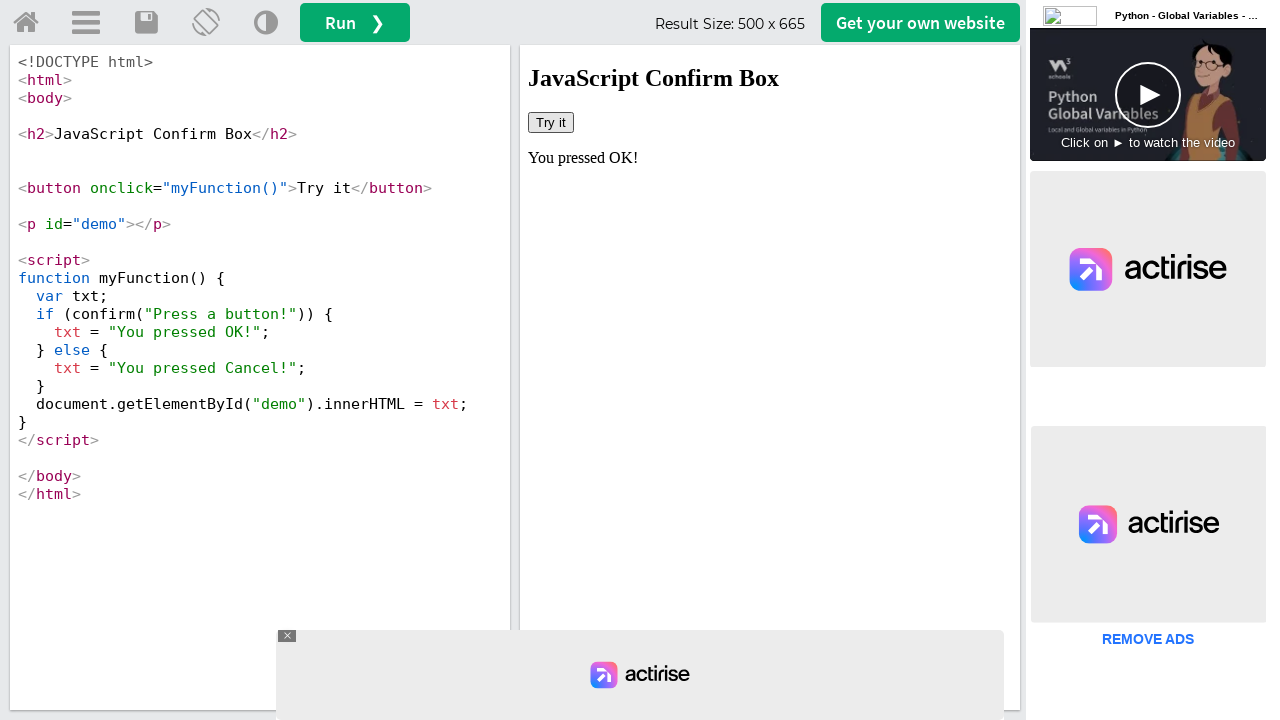